Tests JavaScript alert handling by clicking a button that triggers an alert, accepting the alert, and verifying the result message is displayed correctly.

Starting URL: https://the-internet.herokuapp.com/javascript_alerts

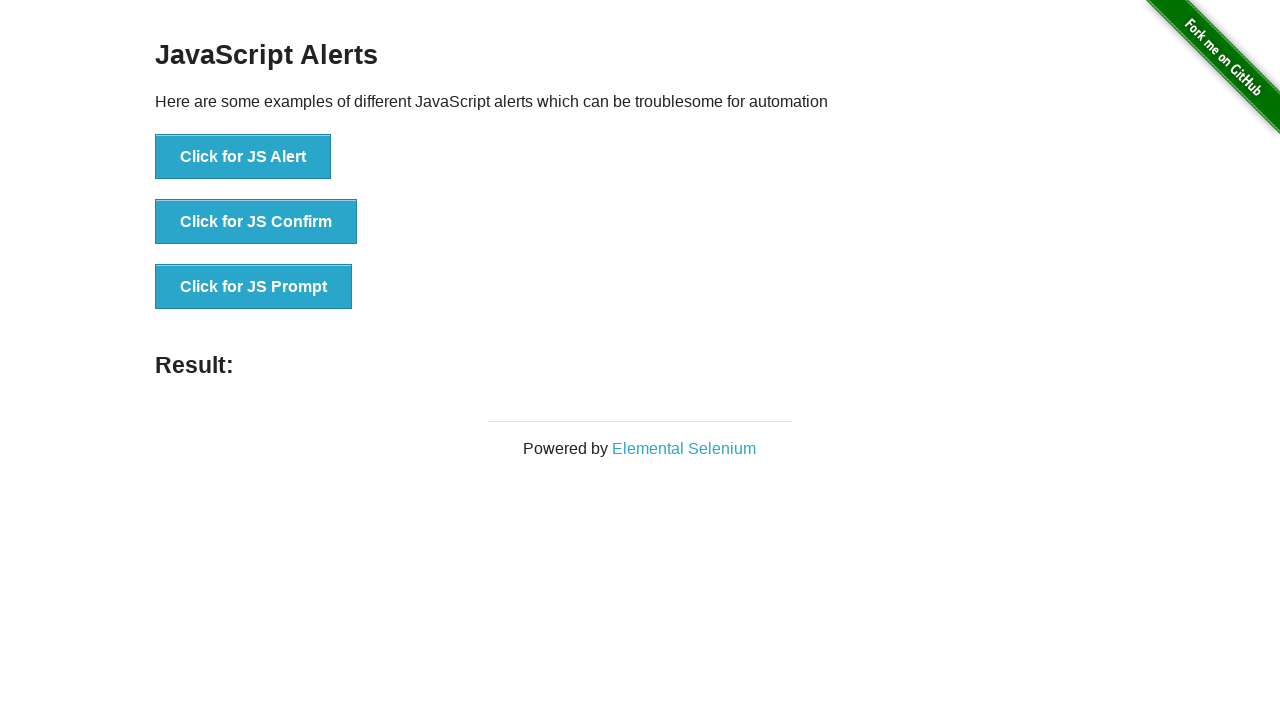

Clicked the button to trigger JavaScript alert at (243, 157) on xpath=//*[text()='Click for JS Alert']
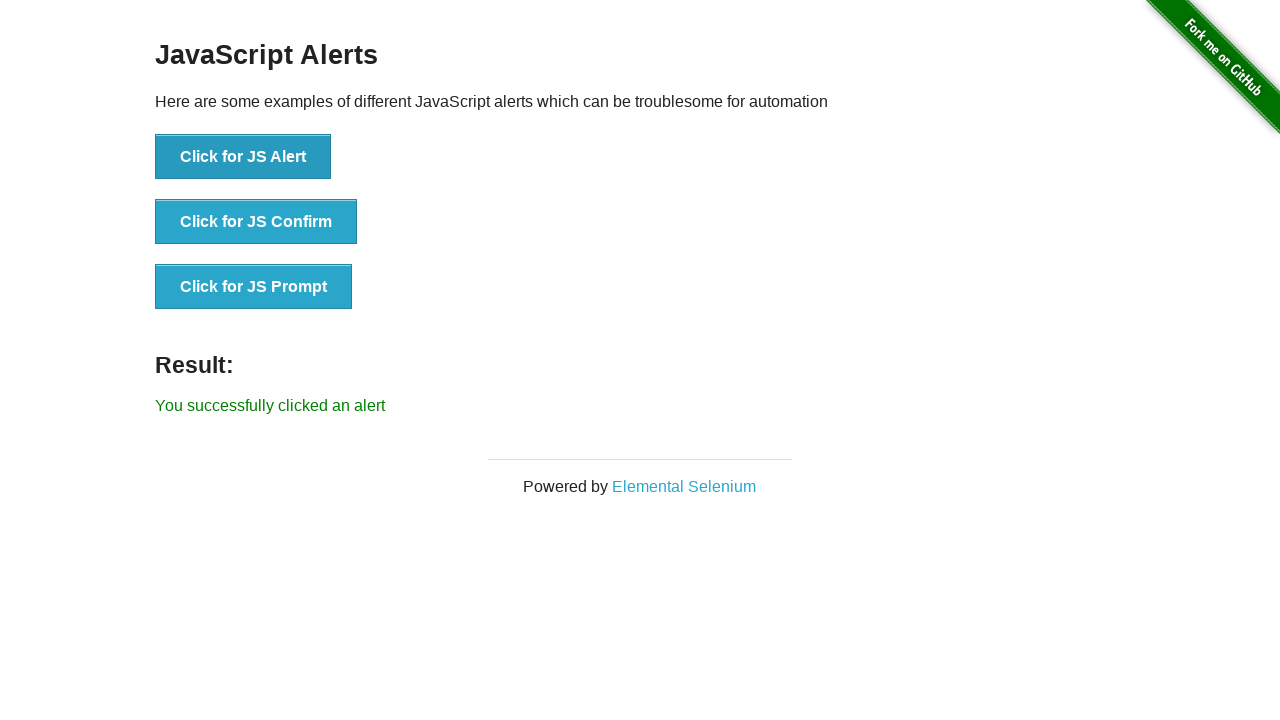

Set up dialog handler to accept alerts
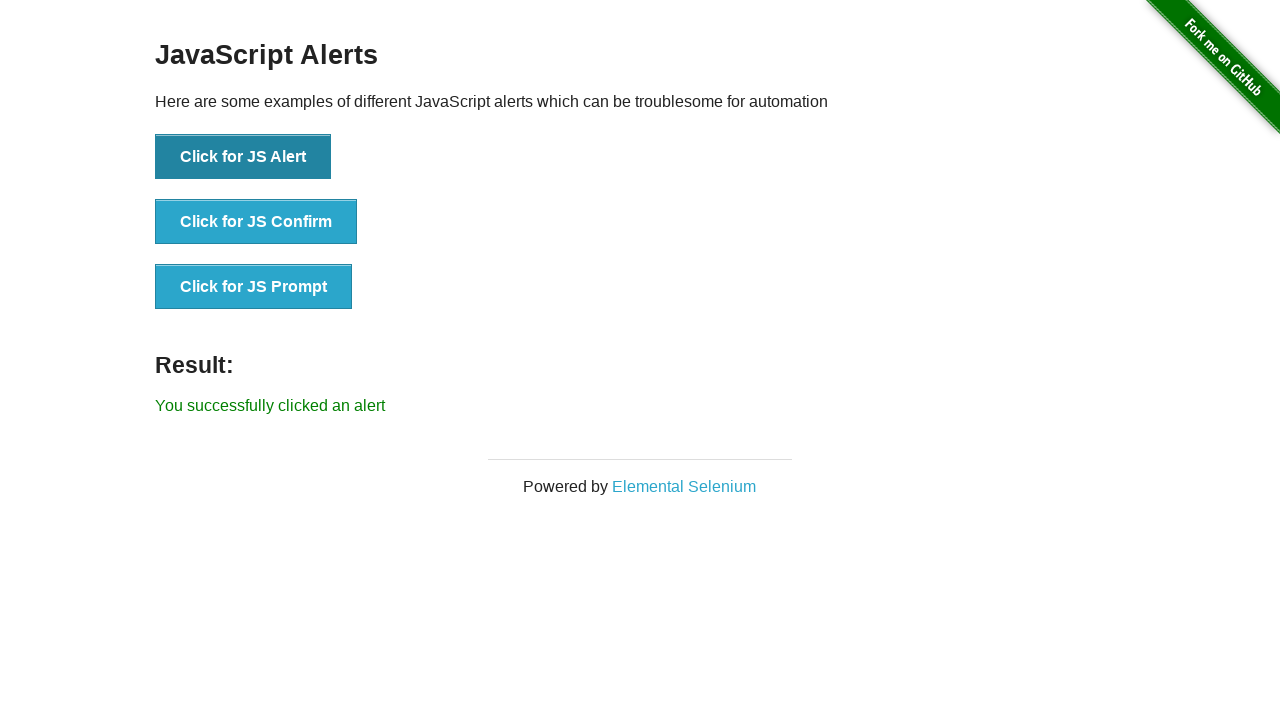

Clicked the alert button again using xpath at (243, 157) on xpath=//*[text()='Click for JS Alert']
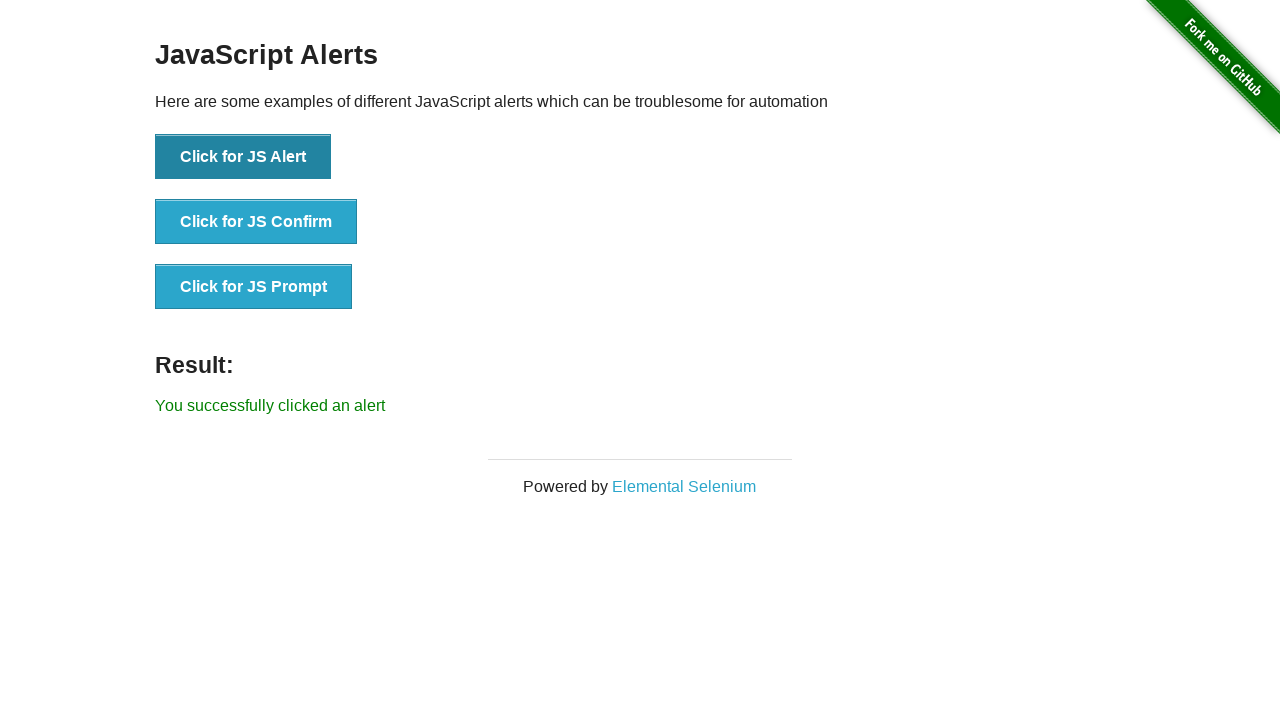

Result message element loaded and is visible
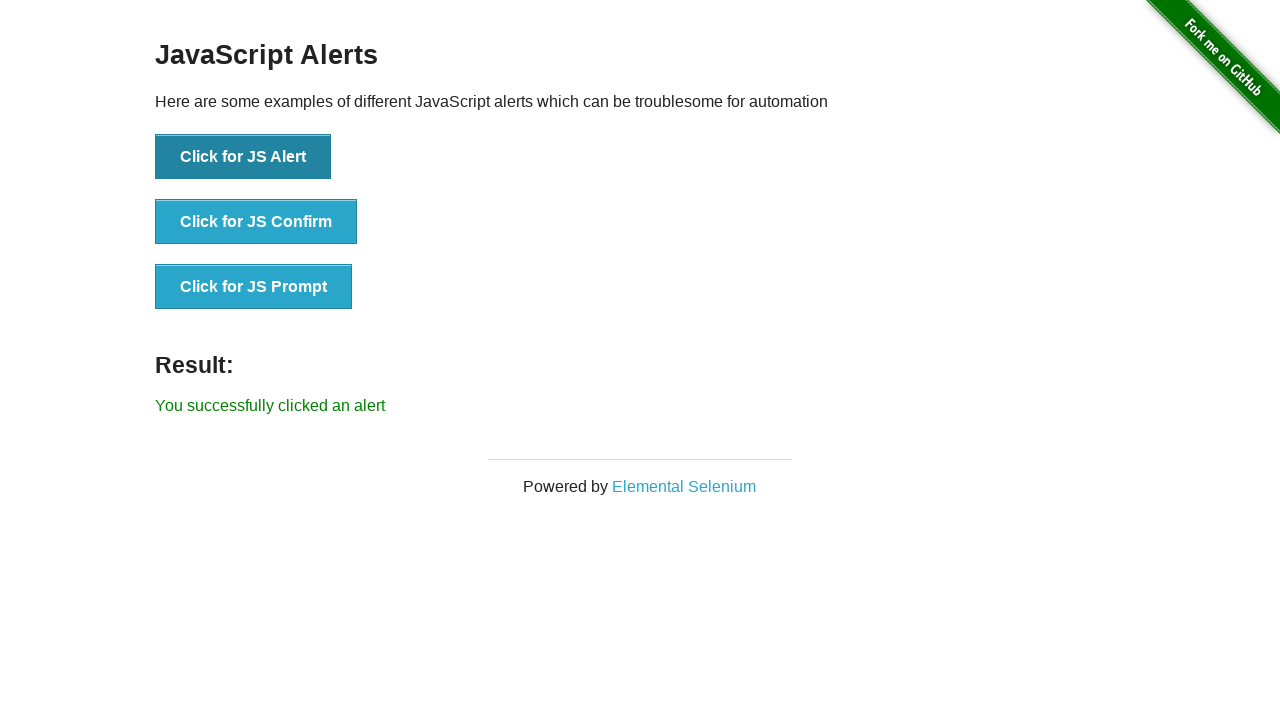

Verified result message displays 'You successfully clicked an alert'
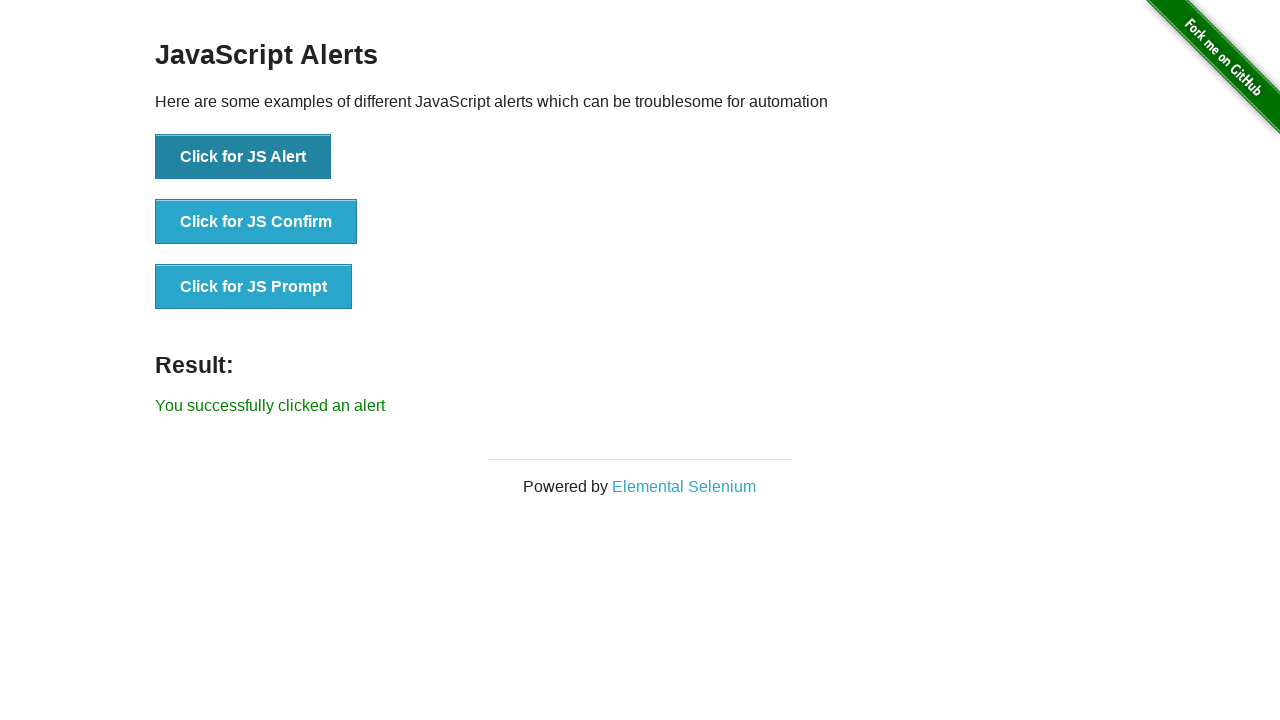

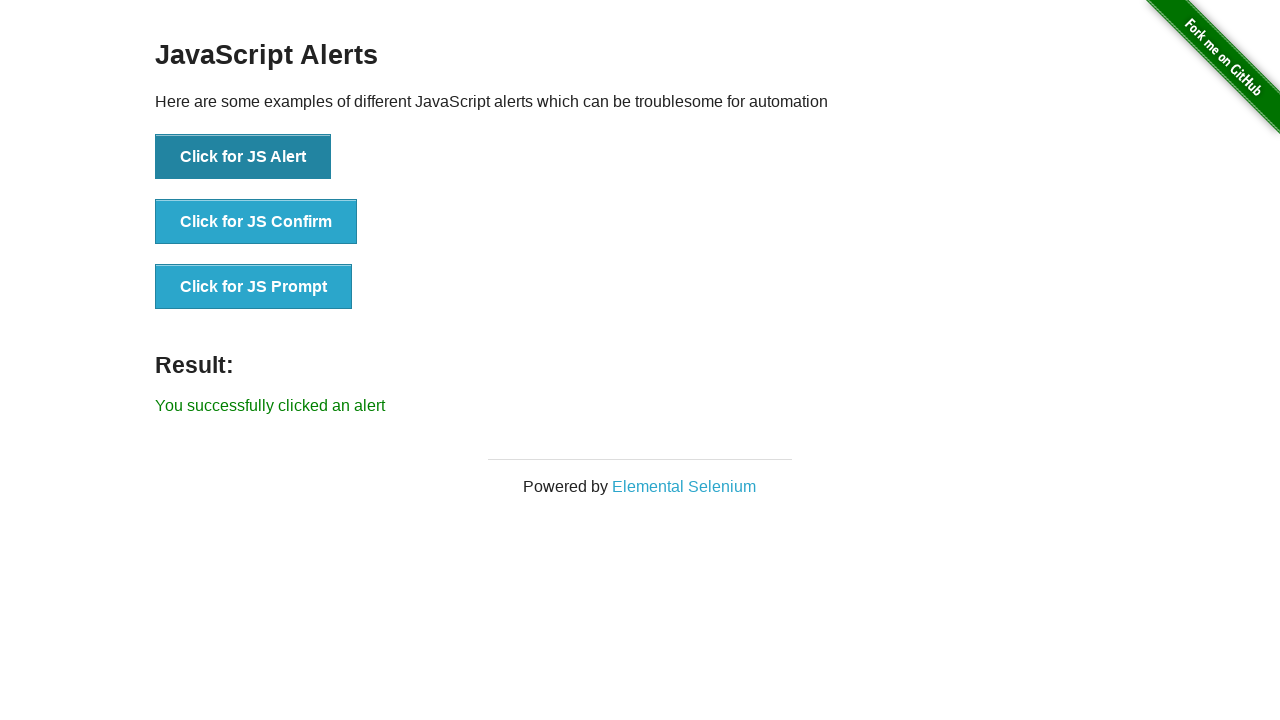